Tests the Add/Remove Elements functionality by clicking the Add Element button twice to create two elements, then deleting one element and verifying the element count changes appropriately.

Starting URL: https://the-internet.herokuapp.com/add_remove_elements/

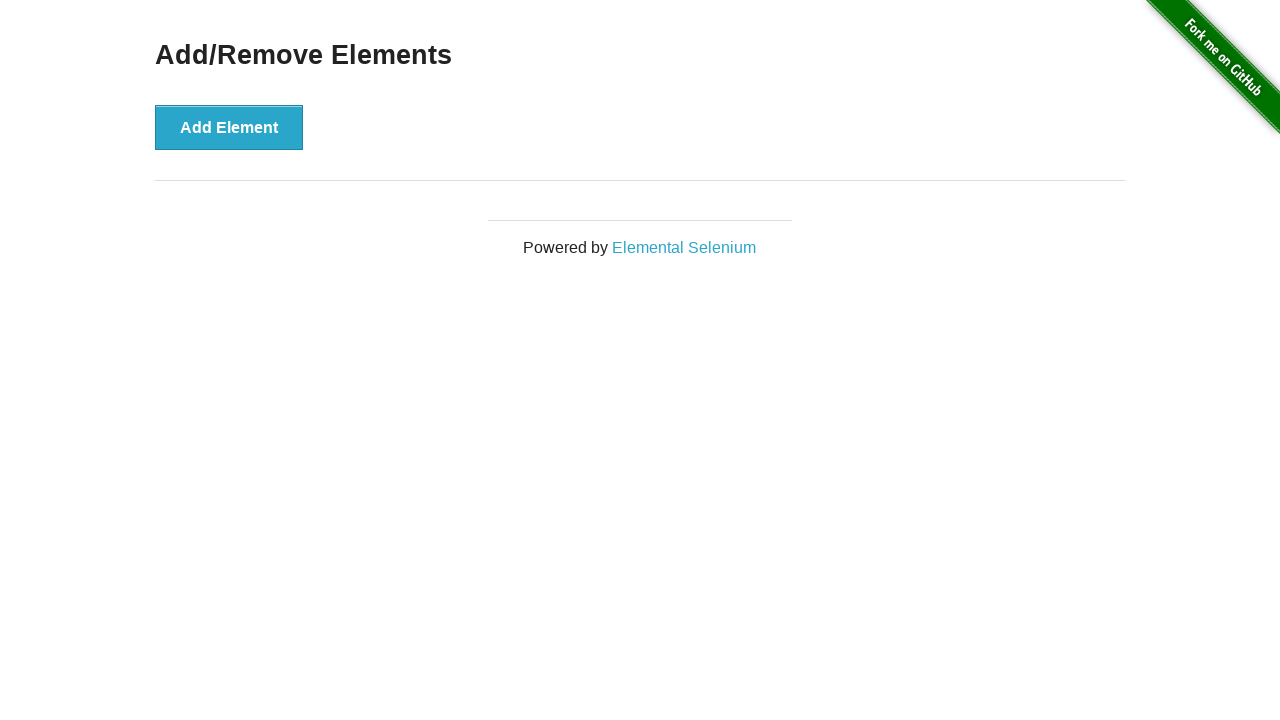

Clicked Add Element button (first time) at (229, 127) on xpath=//button[text()='Add Element']
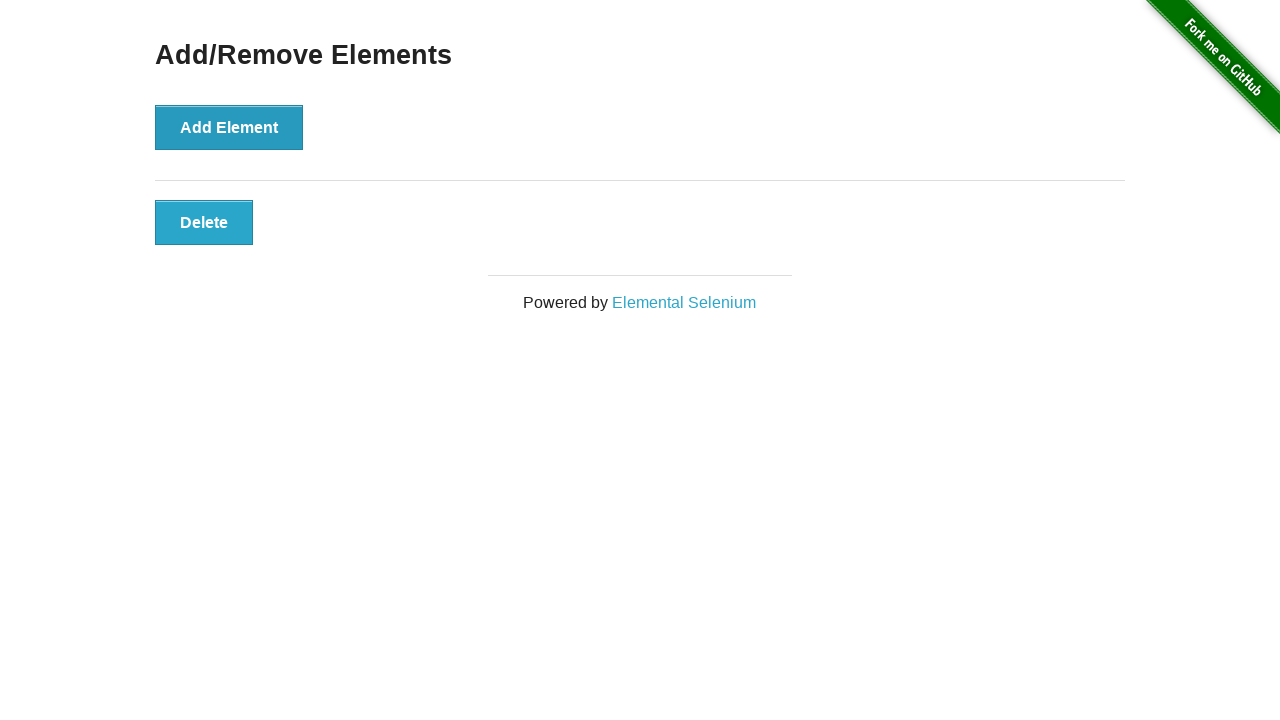

Clicked Add Element button (second time) at (229, 127) on xpath=//button[text()='Add Element']
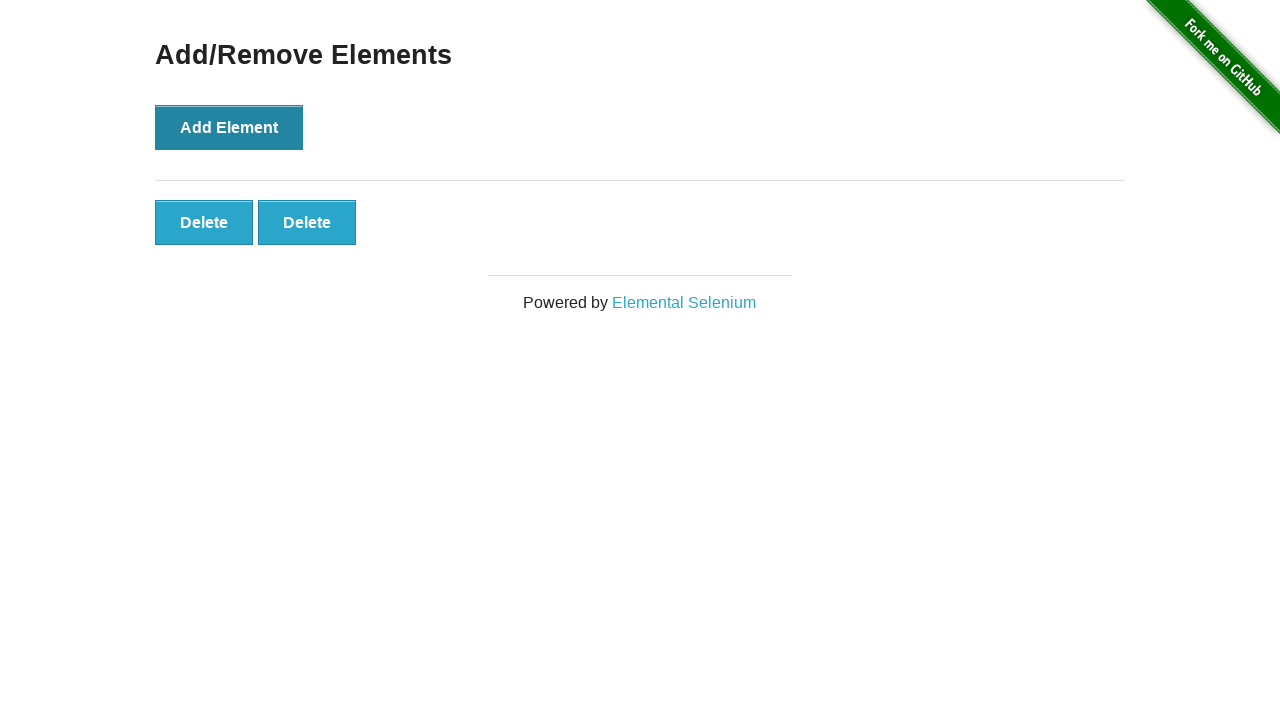

Waited for delete buttons to appear
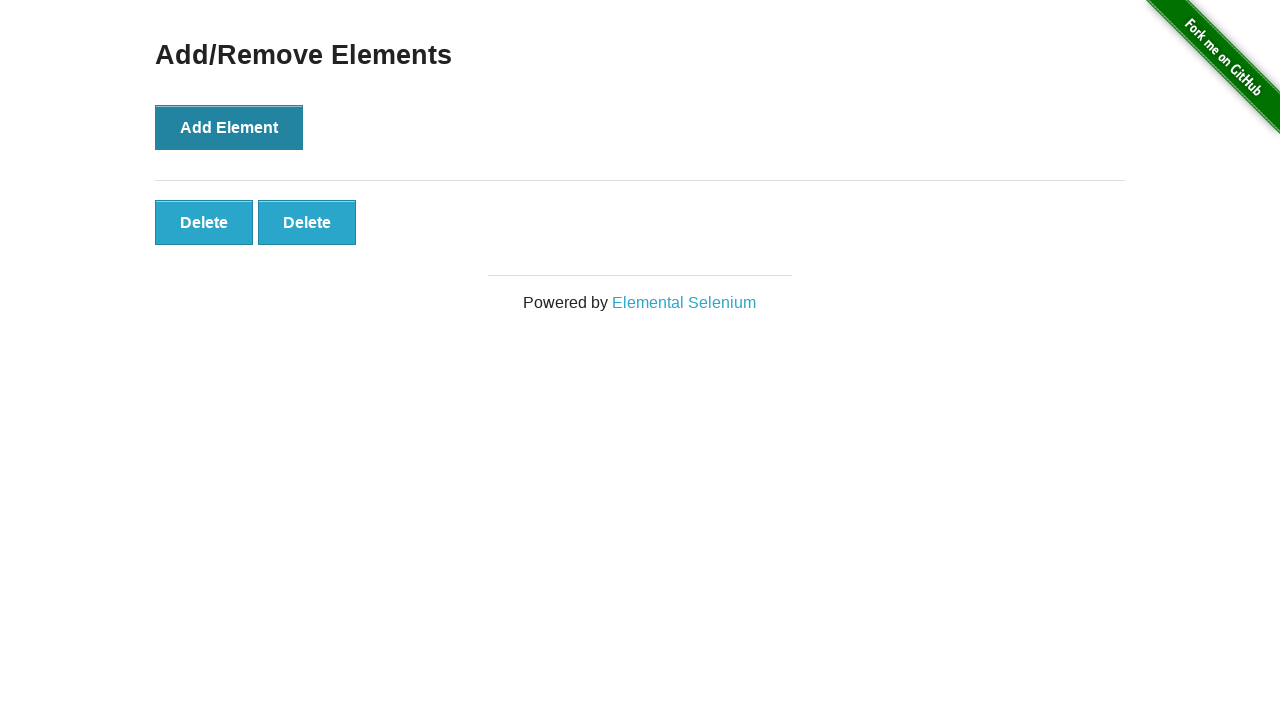

Located all delete buttons
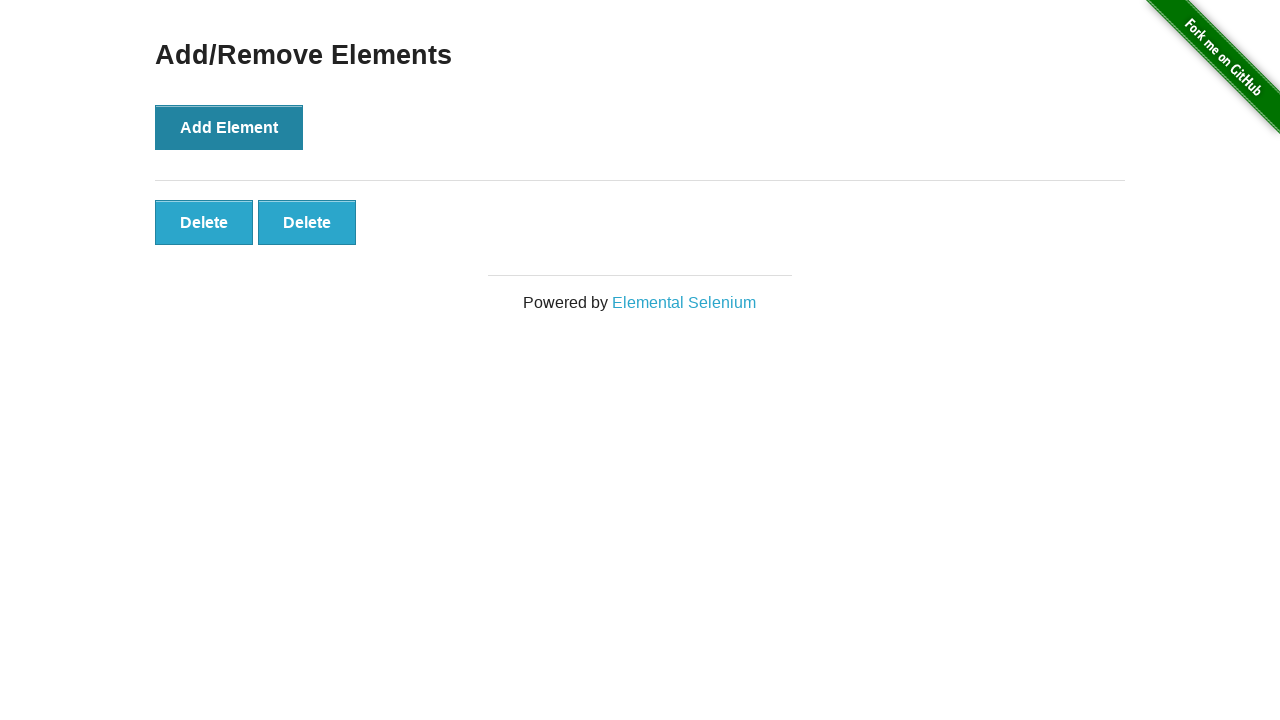

Verified 2 elements were created
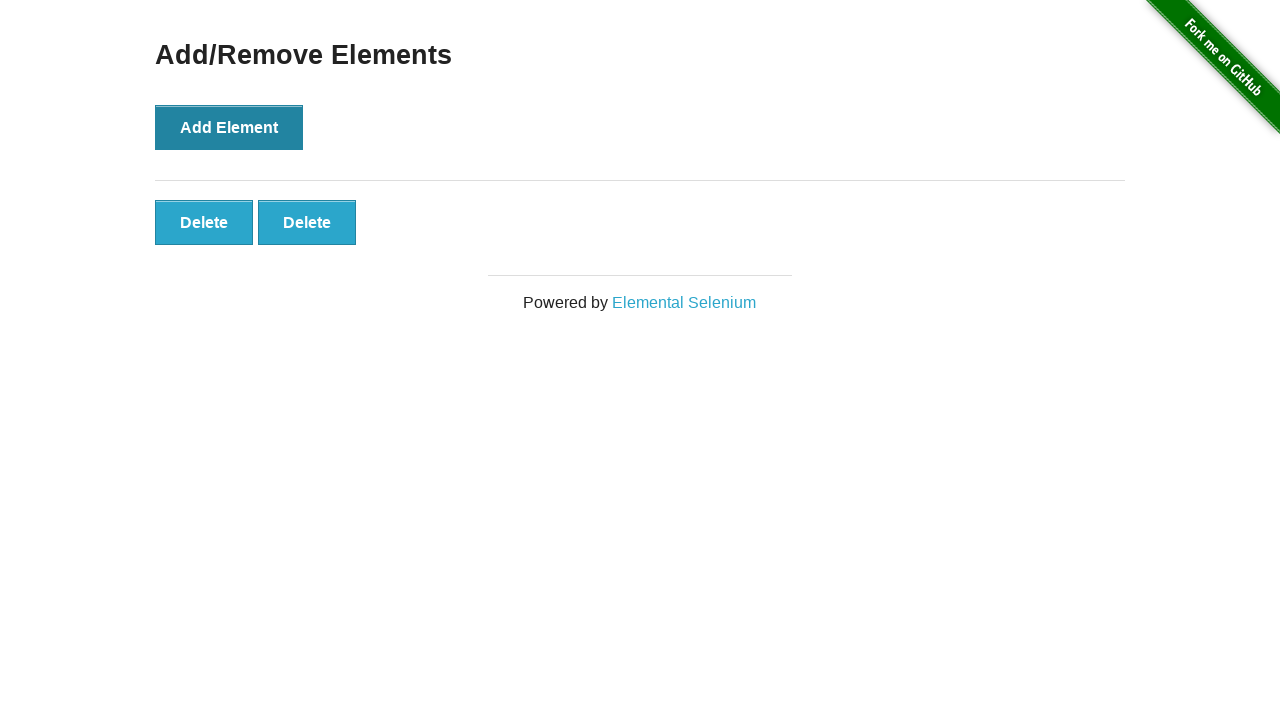

Clicked Delete button to remove one element at (204, 222) on xpath=//button[text()='Delete']
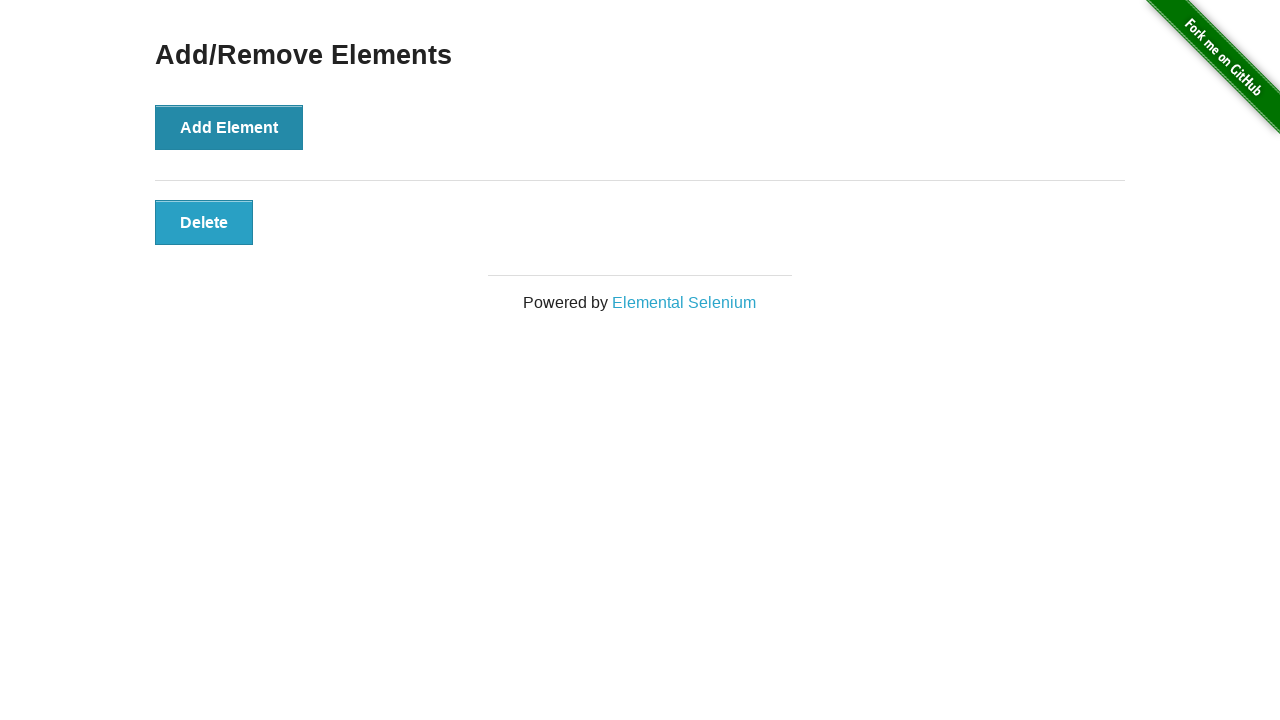

Verified 1 element remains after deletion
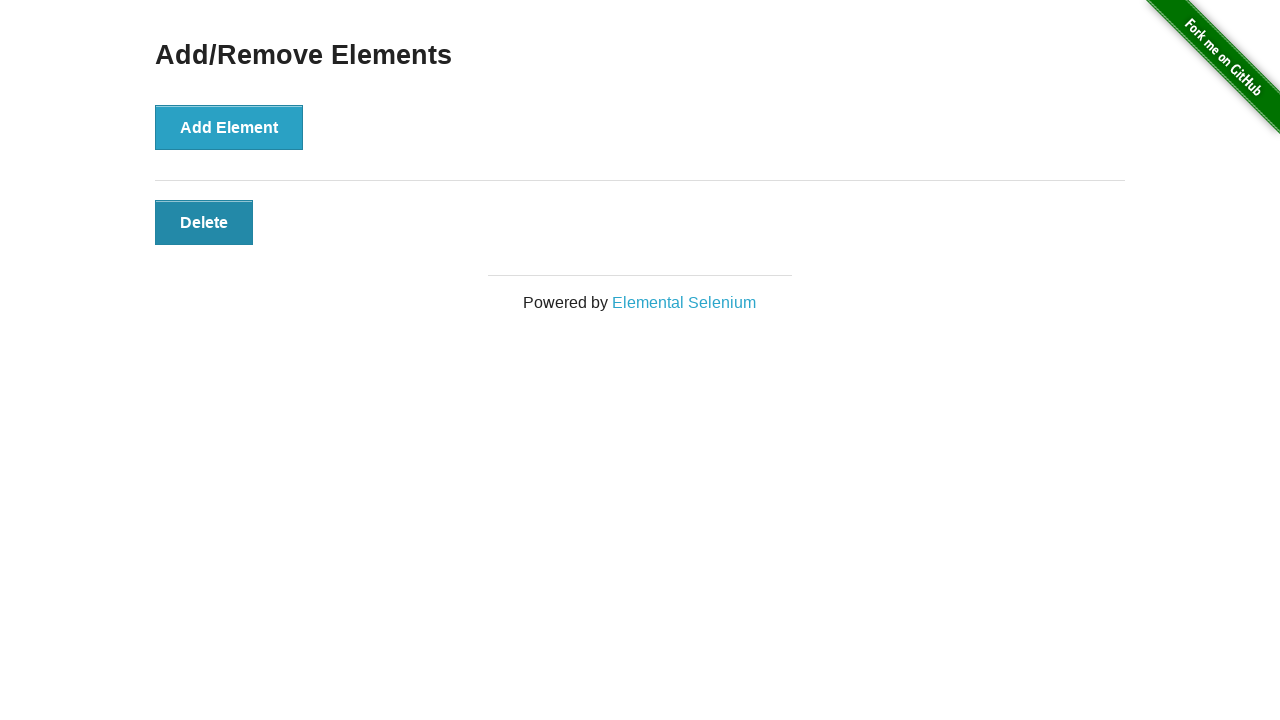

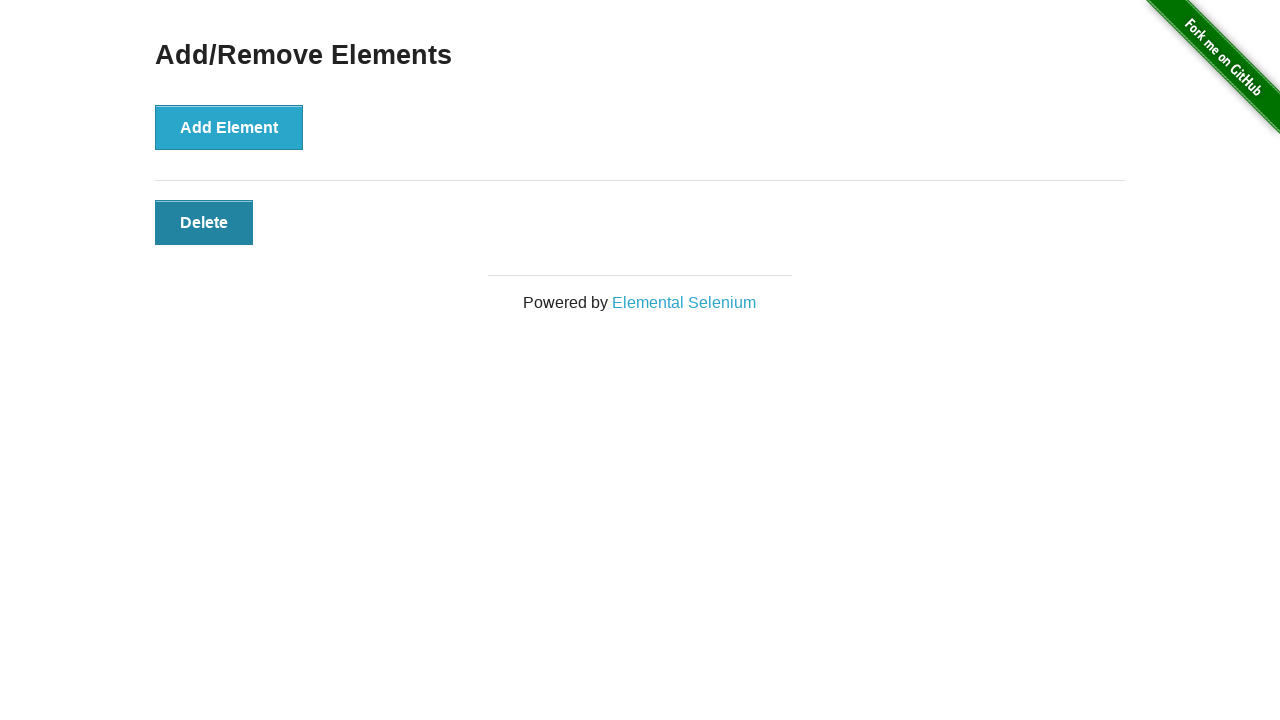